Tests login attempt with a locked out user account, verifying the locked out error message is displayed

Starting URL: https://www.saucedemo.com/

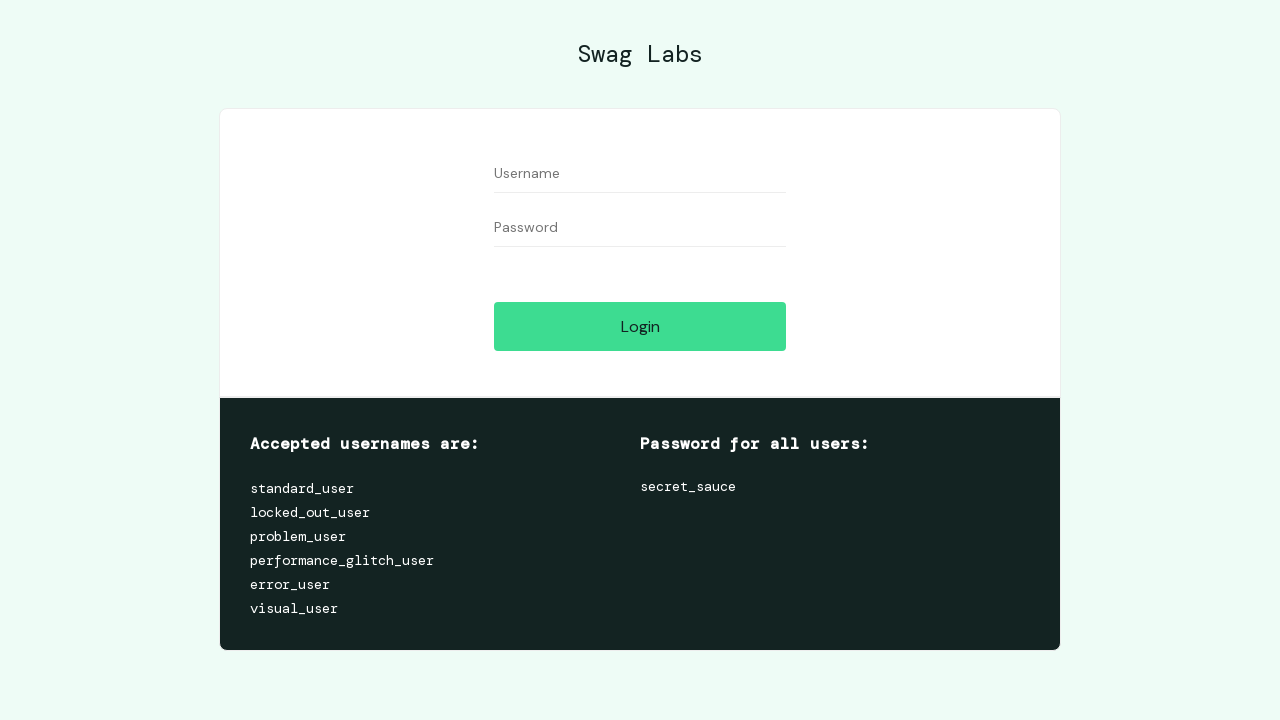

Filled username field with 'locked_out_user' on #user-name
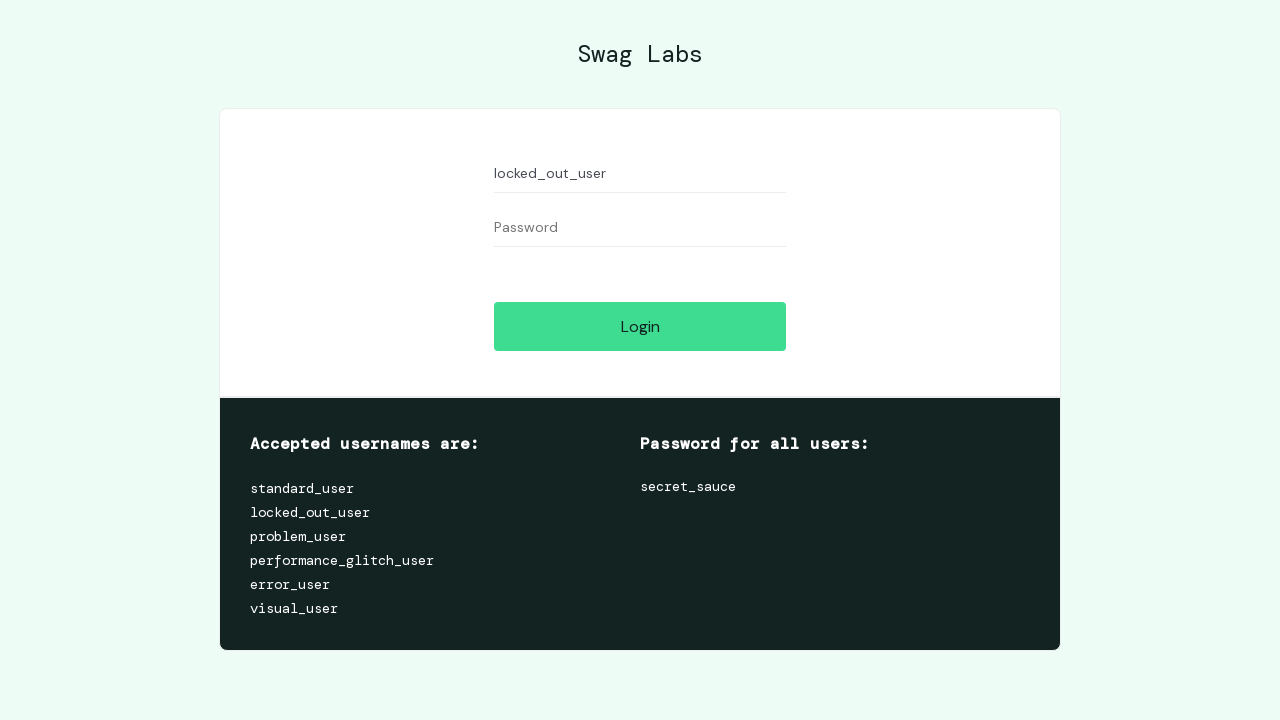

Filled password field with 'secret_sauce' on #password
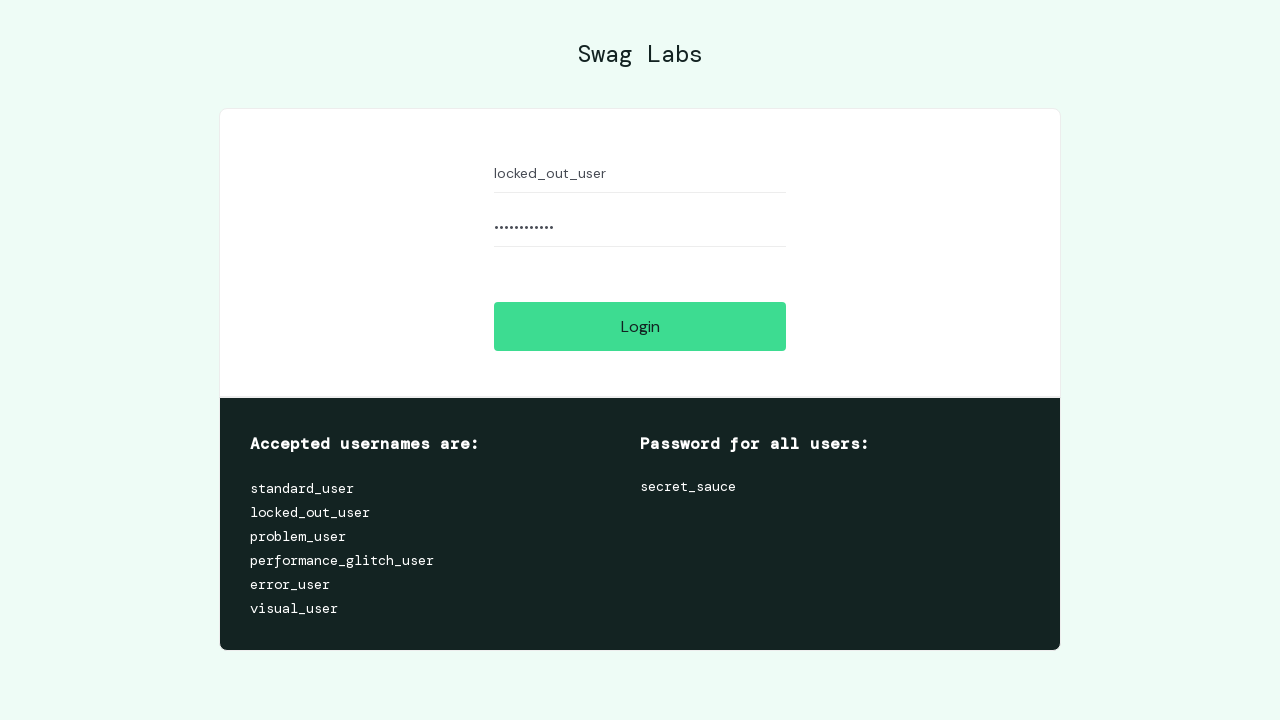

Clicked login button at (640, 326) on #login-button
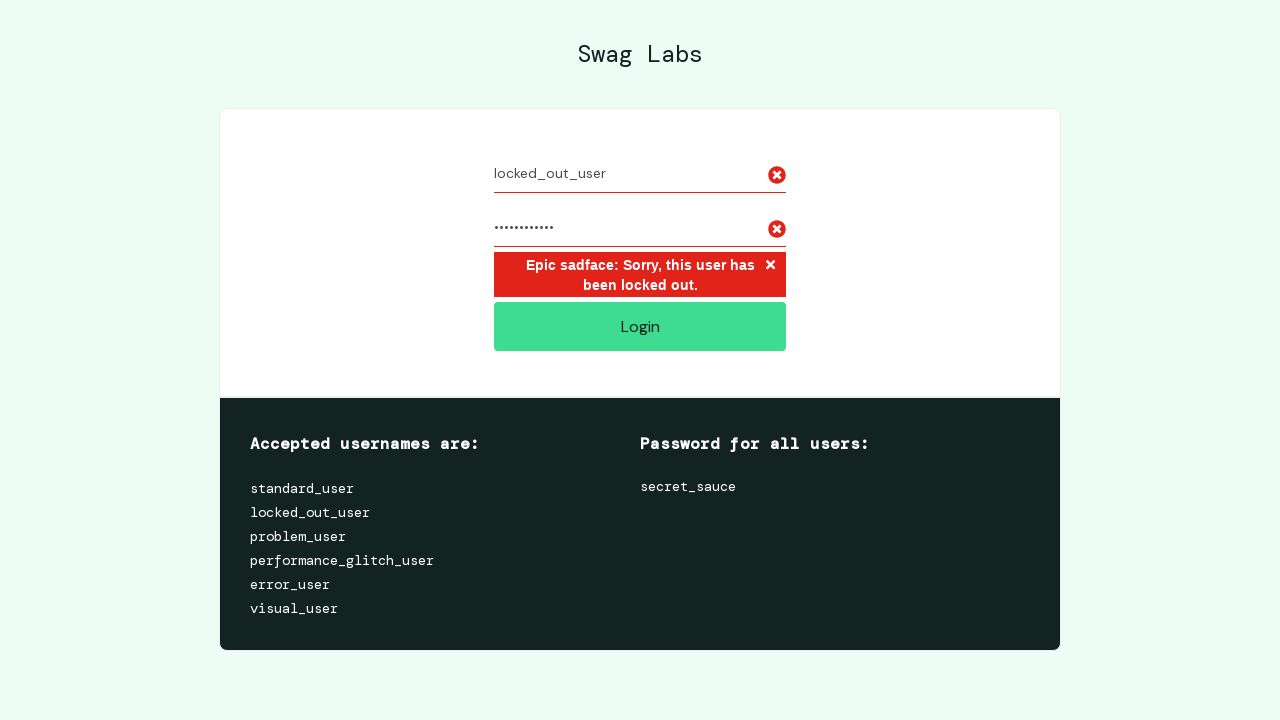

Locked out error message displayed
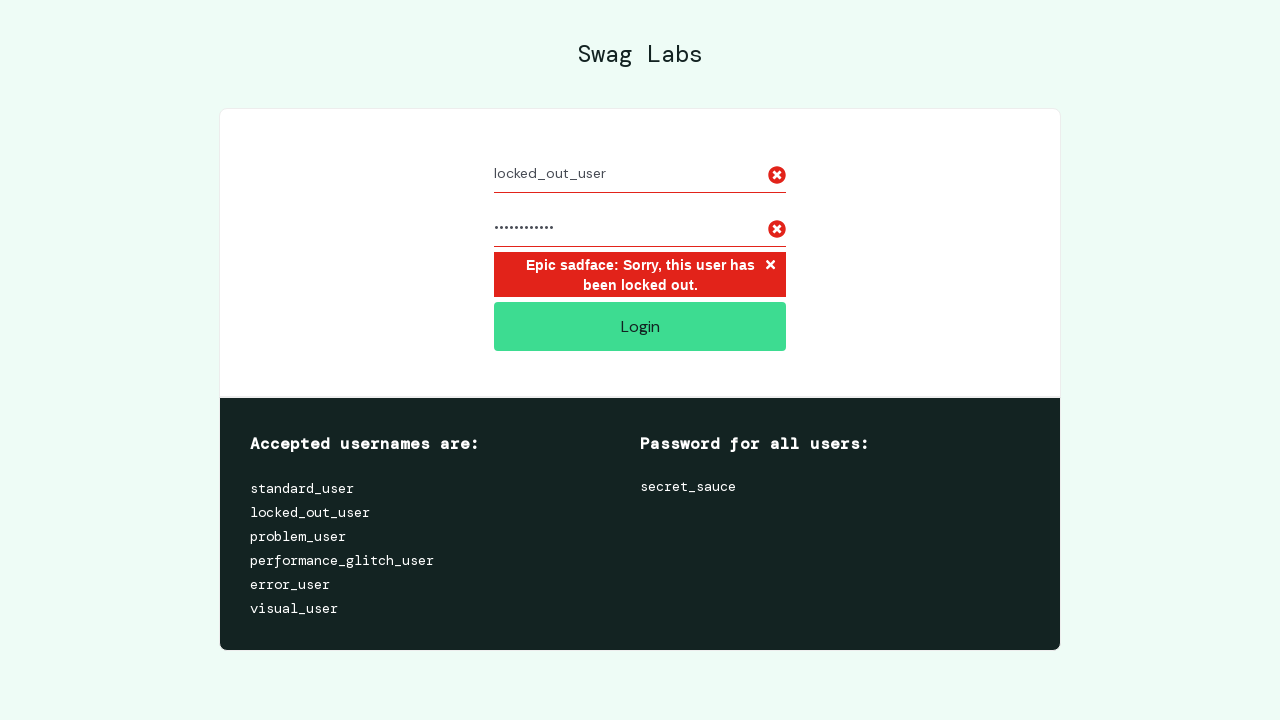

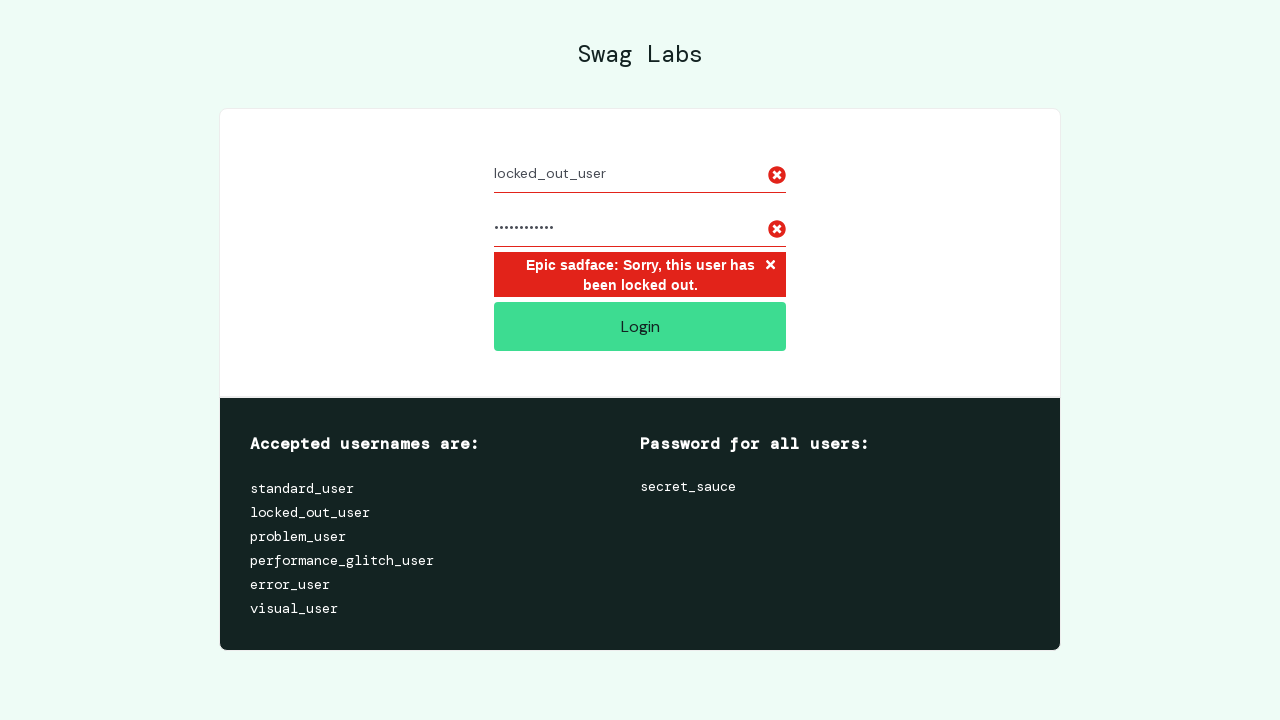